Tests A/B test opt-out by adding an opt-out cookie on the homepage before navigating to the A/B test page, then verifying the test is not active.

Starting URL: http://the-internet.herokuapp.com

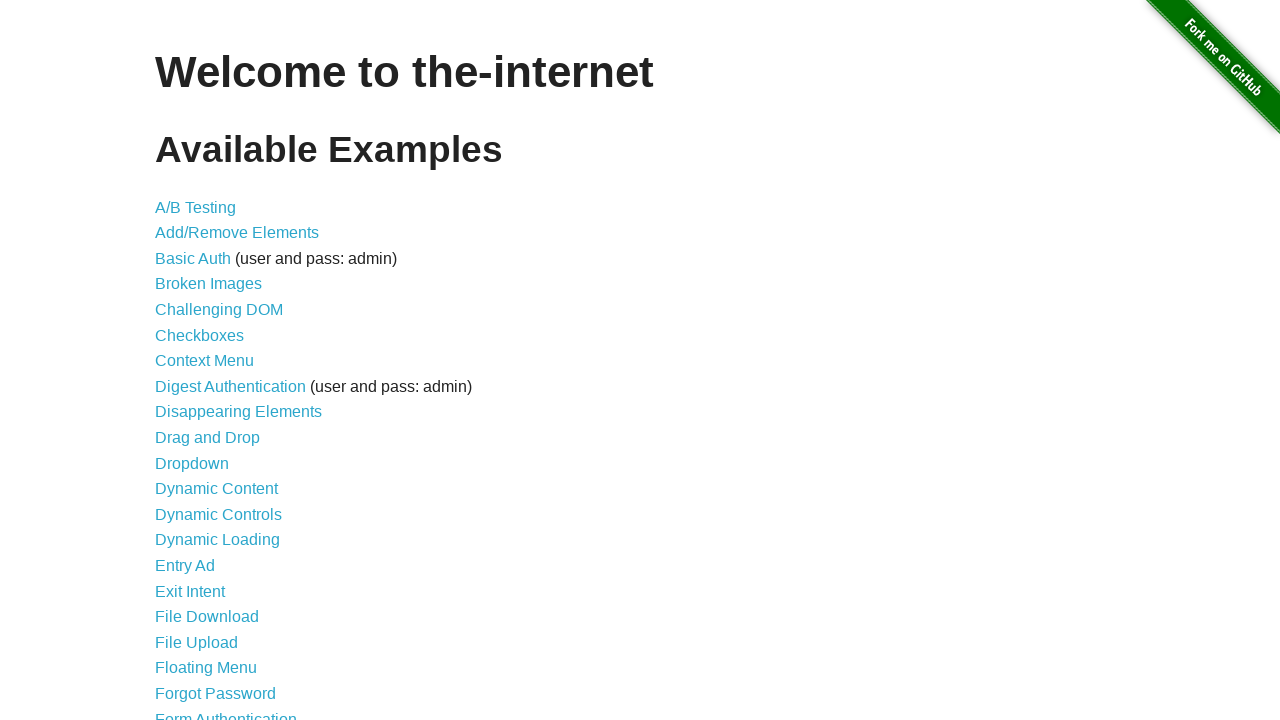

Added optimizelyOptOut cookie to context
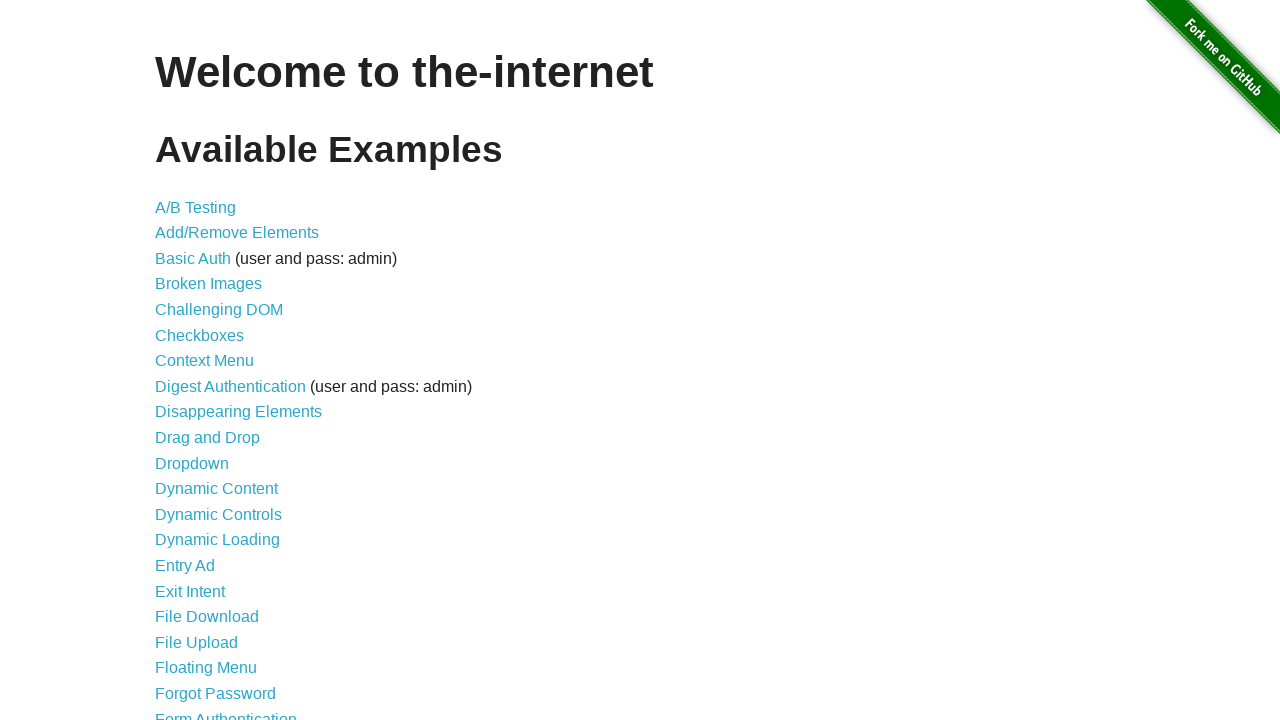

Navigated to A/B test page
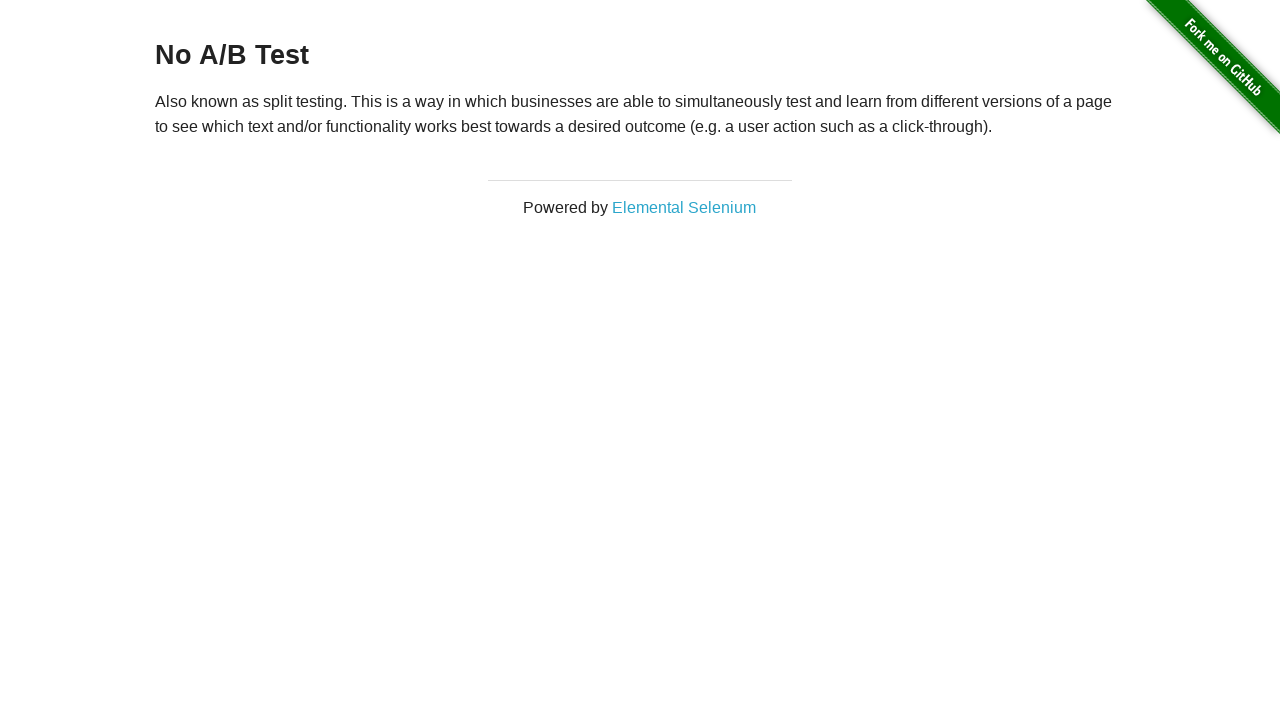

Retrieved heading text from page
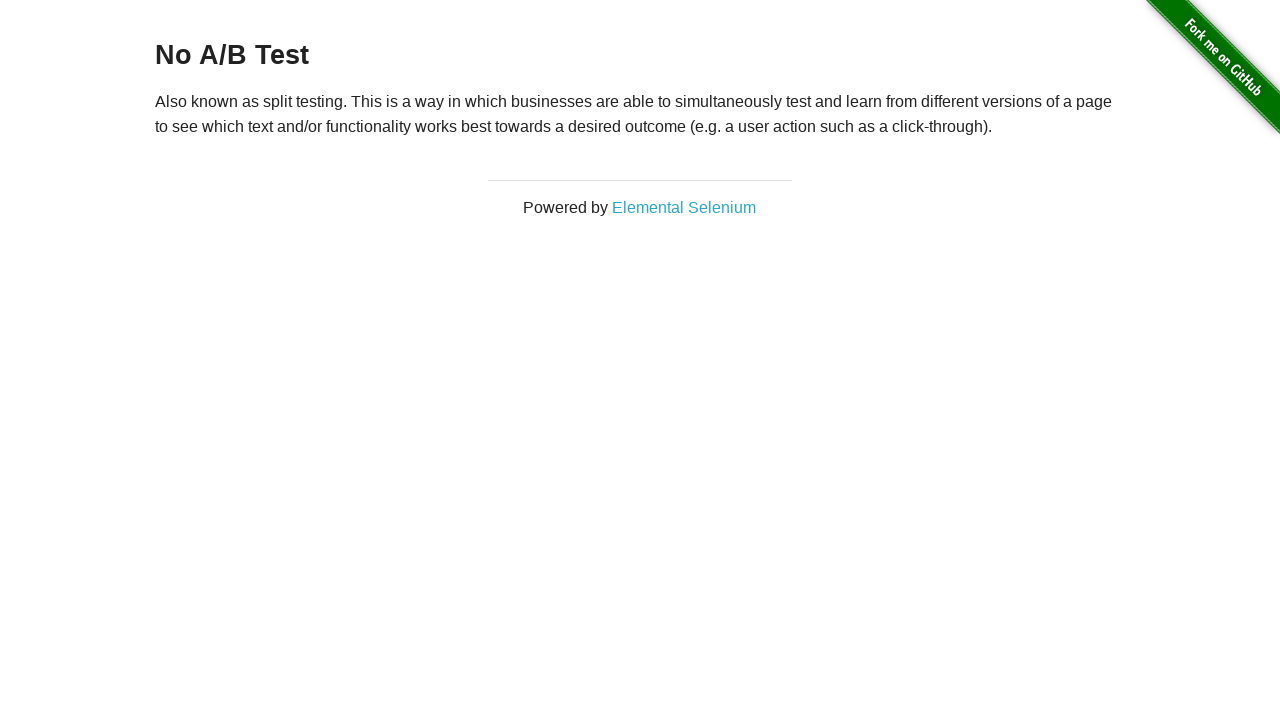

Verified A/B test is disabled - heading shows 'No A/B Test'
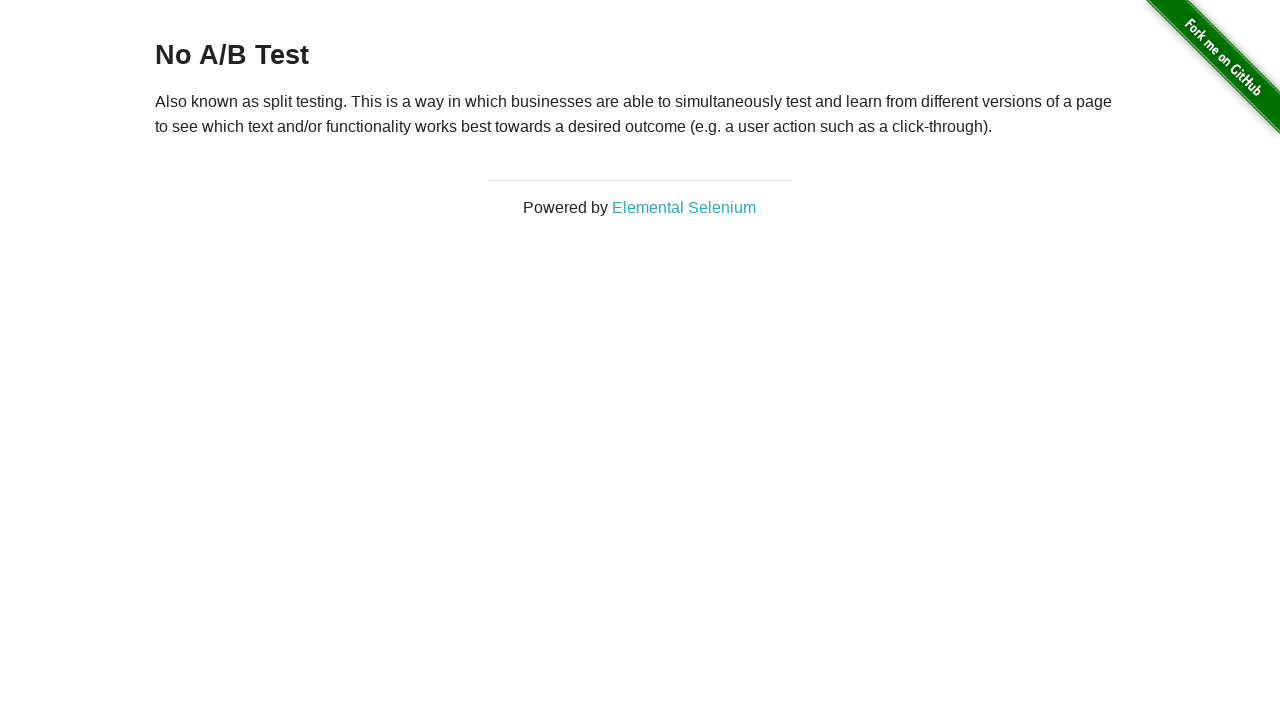

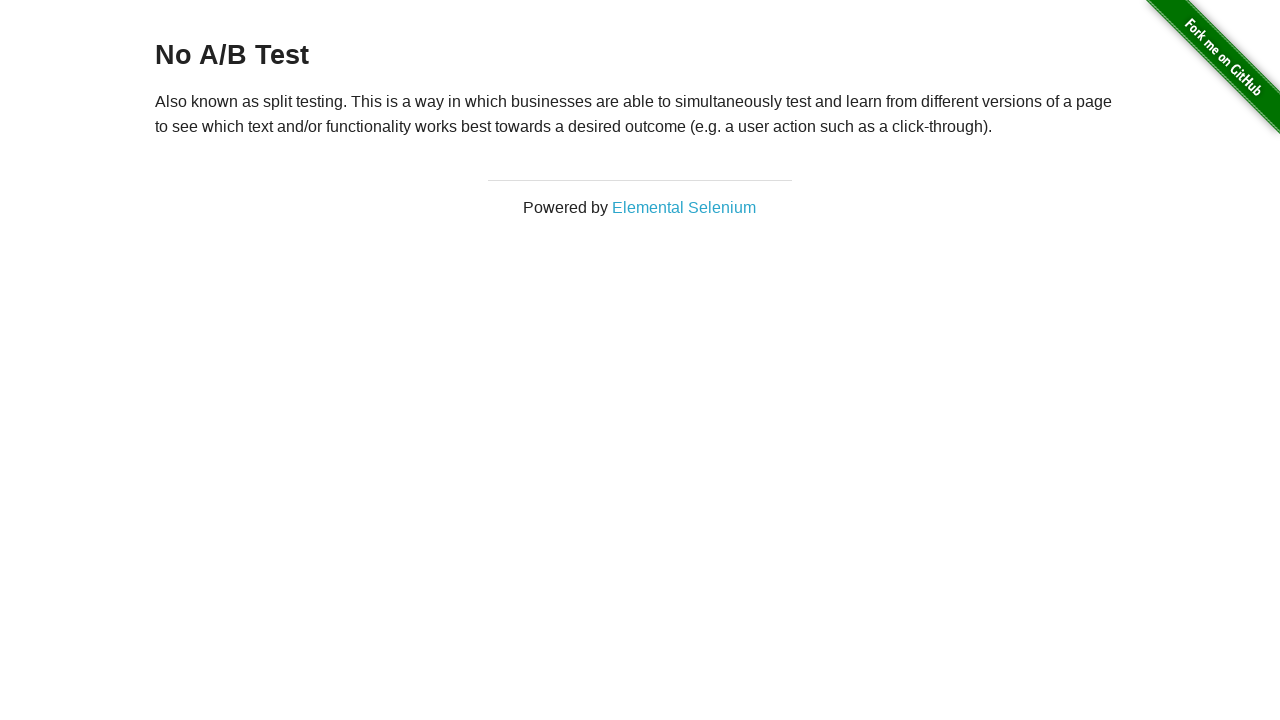